Tests JavaScript alert handling by interacting with simple alerts, confirm dialogs, and prompt dialogs - accepting, dismissing, and entering text into various alert types.

Starting URL: https://demo.automationtesting.in/Alerts.html

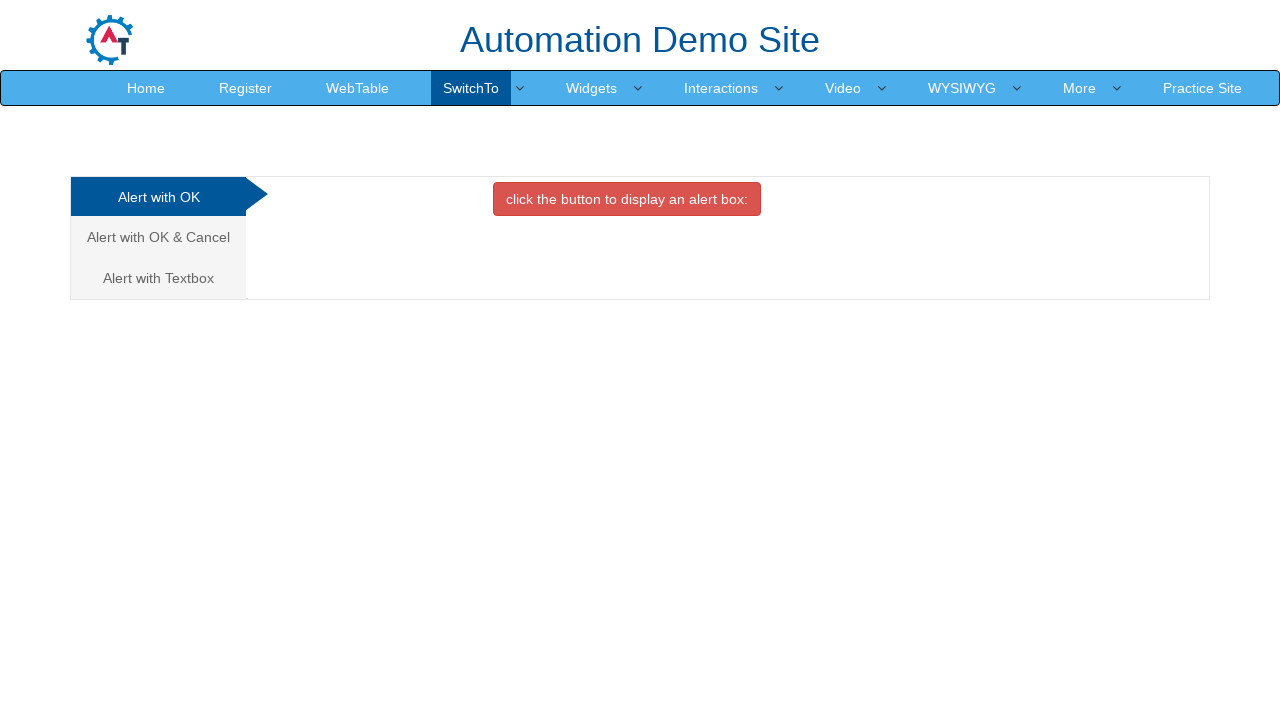

Set up dialog handler to accept simple alert
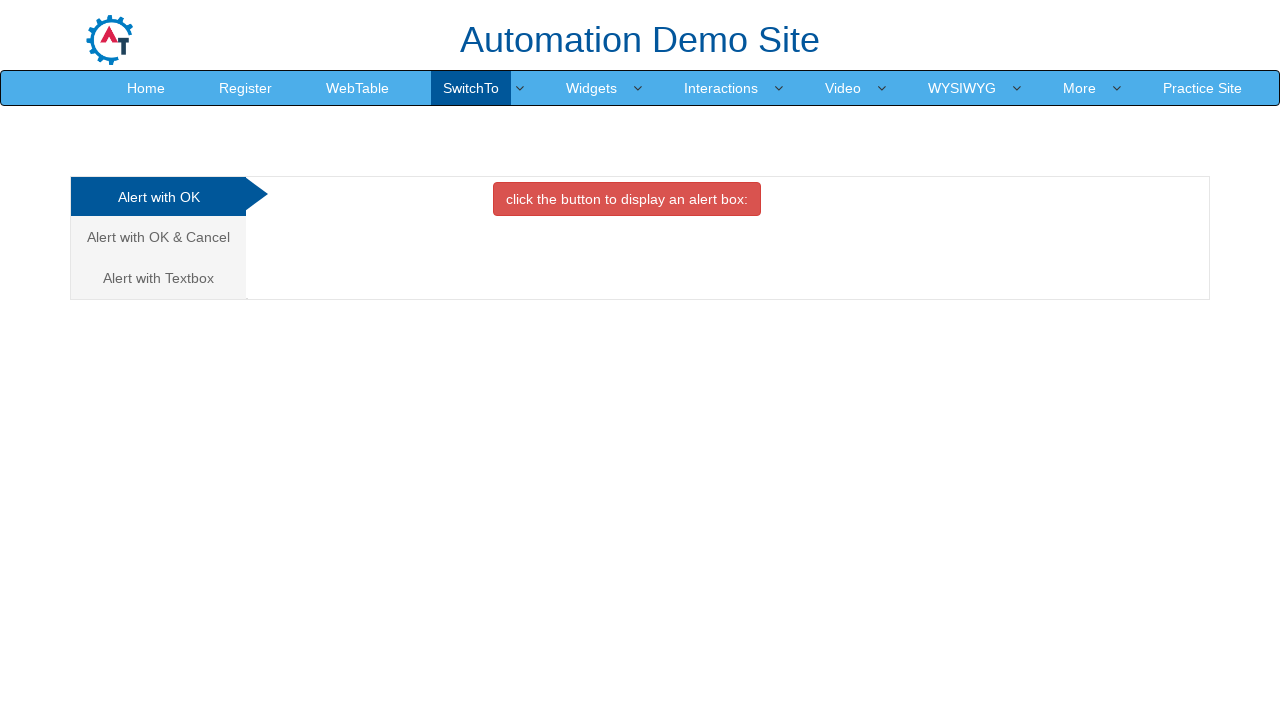

Clicked simple alert button and accepted the alert at (627, 199) on xpath=//button[@onclick='alertbox()']
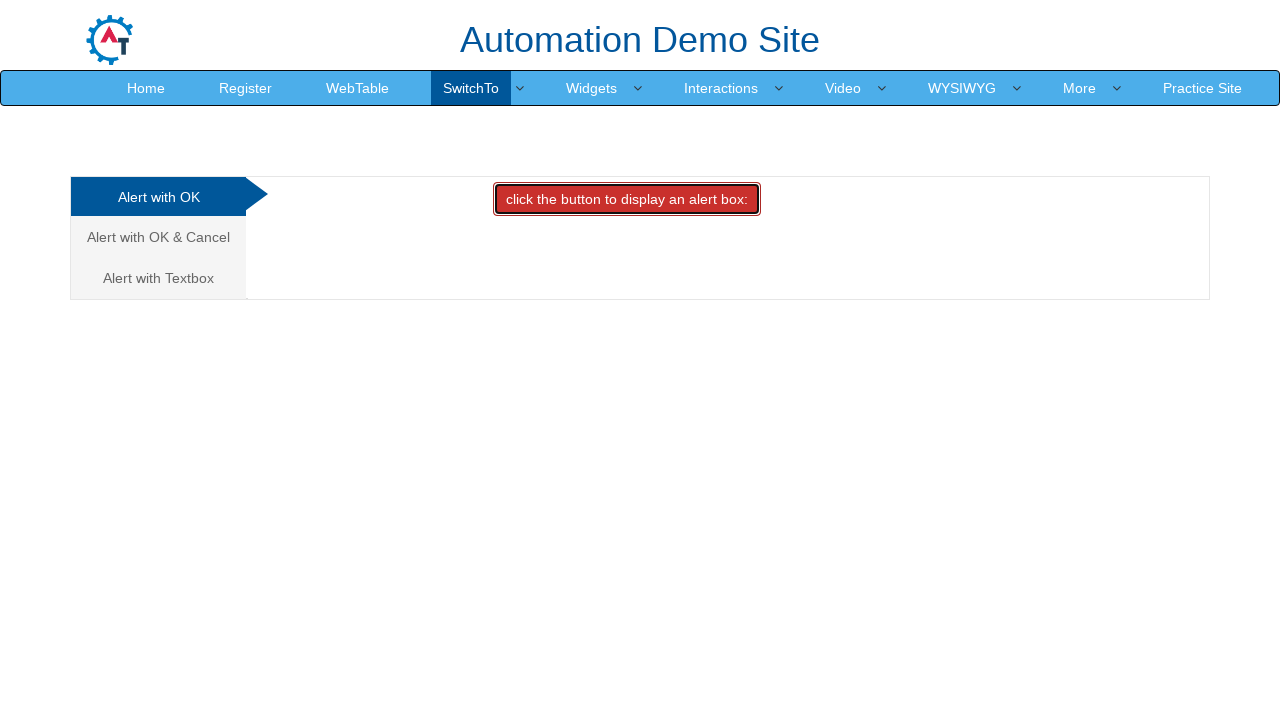

Switched to 'Alert with OK & Cancel' tab at (158, 237) on xpath=//a[text()='Alert with OK & Cancel ']
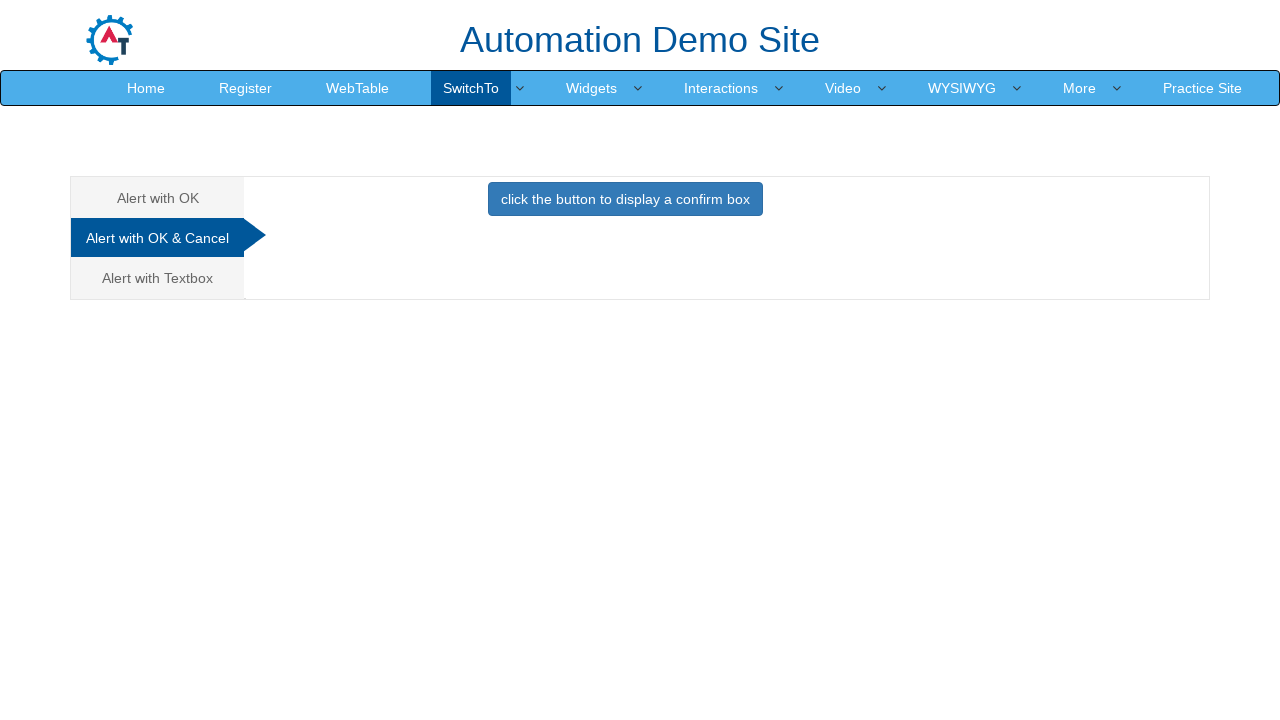

Set up dialog handler to dismiss confirm alert
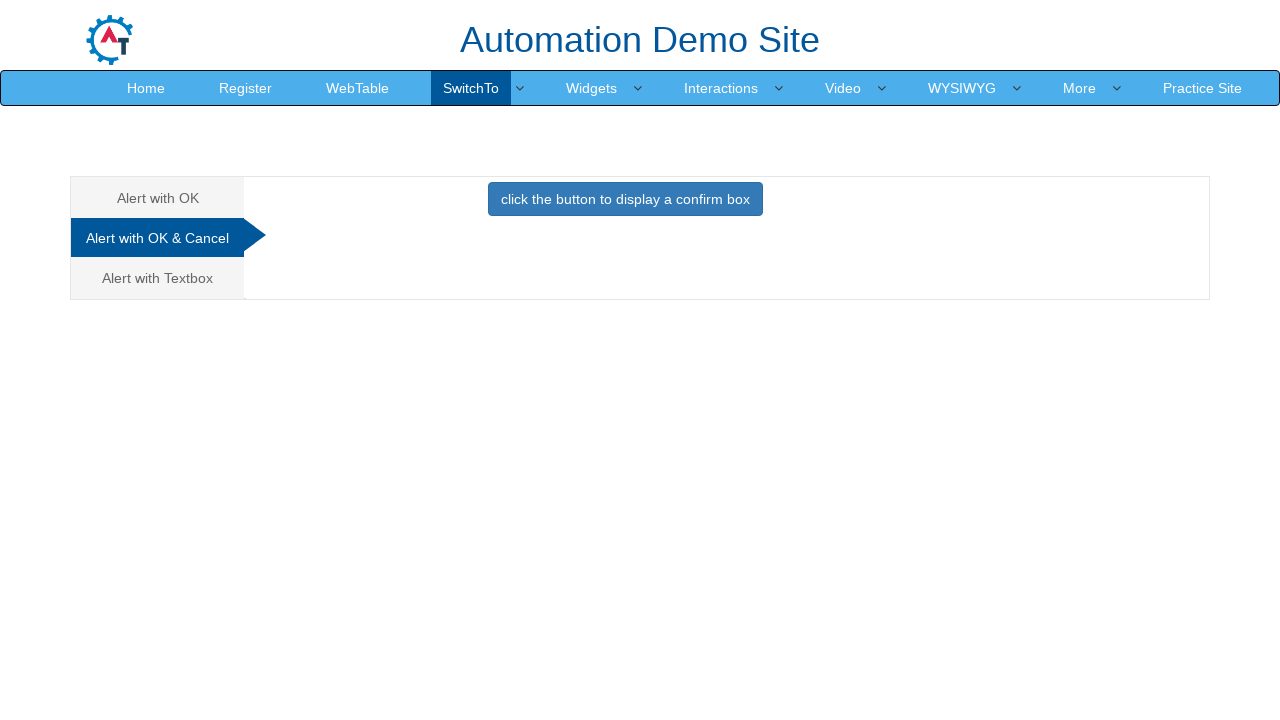

Clicked confirm alert button and dismissed the alert at (625, 199) on xpath=//button[@onclick='confirmbox()']
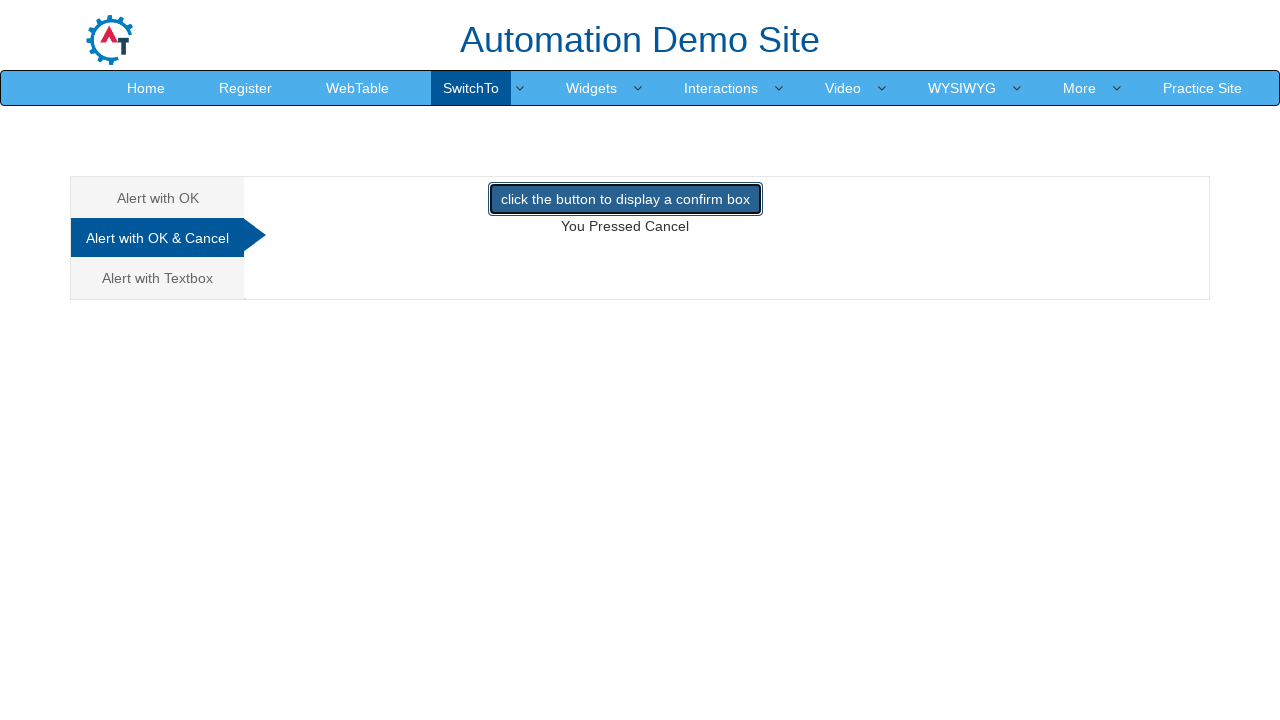

Switched to 'Alert with Textbox' tab at (158, 278) on xpath=//a[text()= 'Alert with Textbox ']
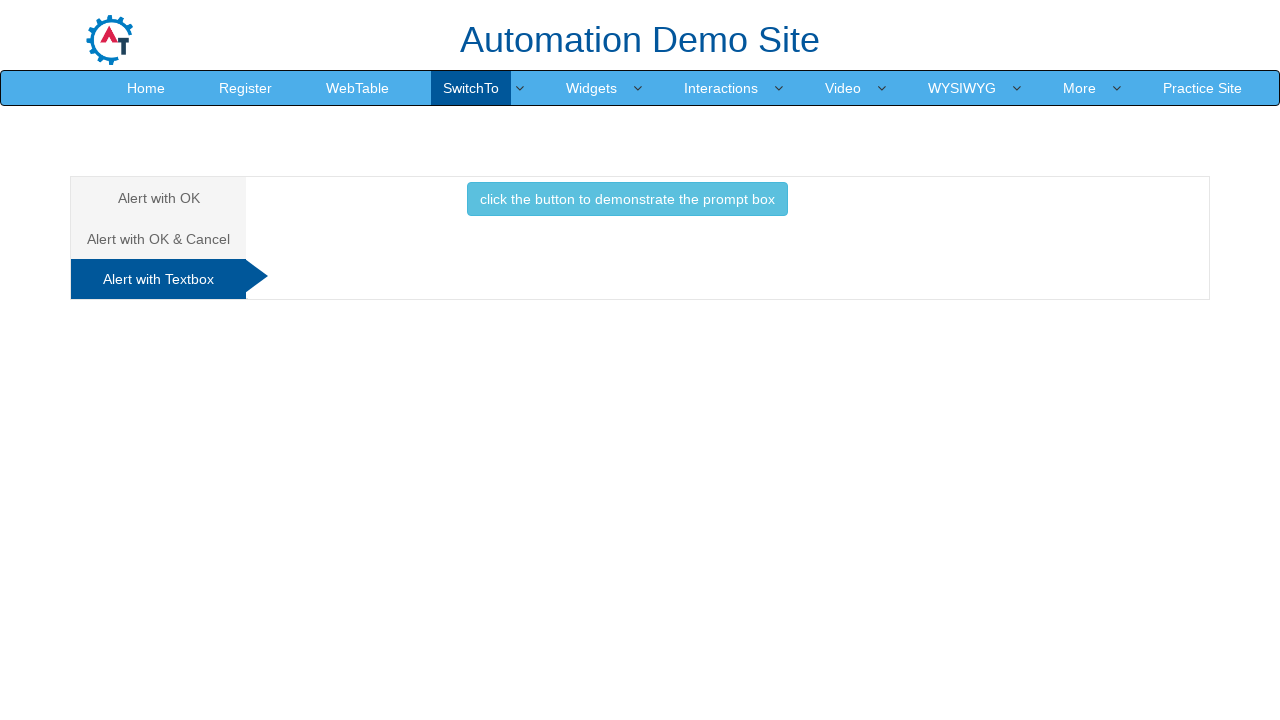

Set up dialog handler to accept prompt alert with text input
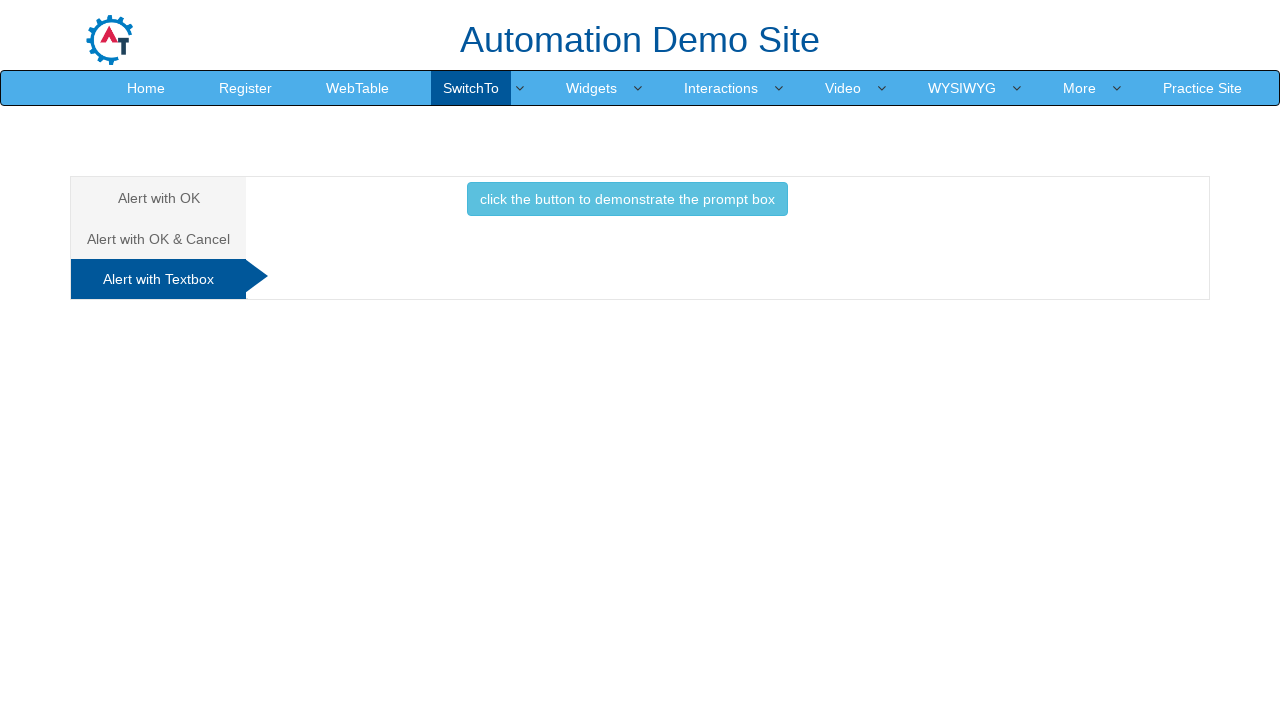

Clicked prompt box button and accepted with 'Playwright Test Input' at (627, 199) on xpath=//button[contains(text(), 'prompt box')]
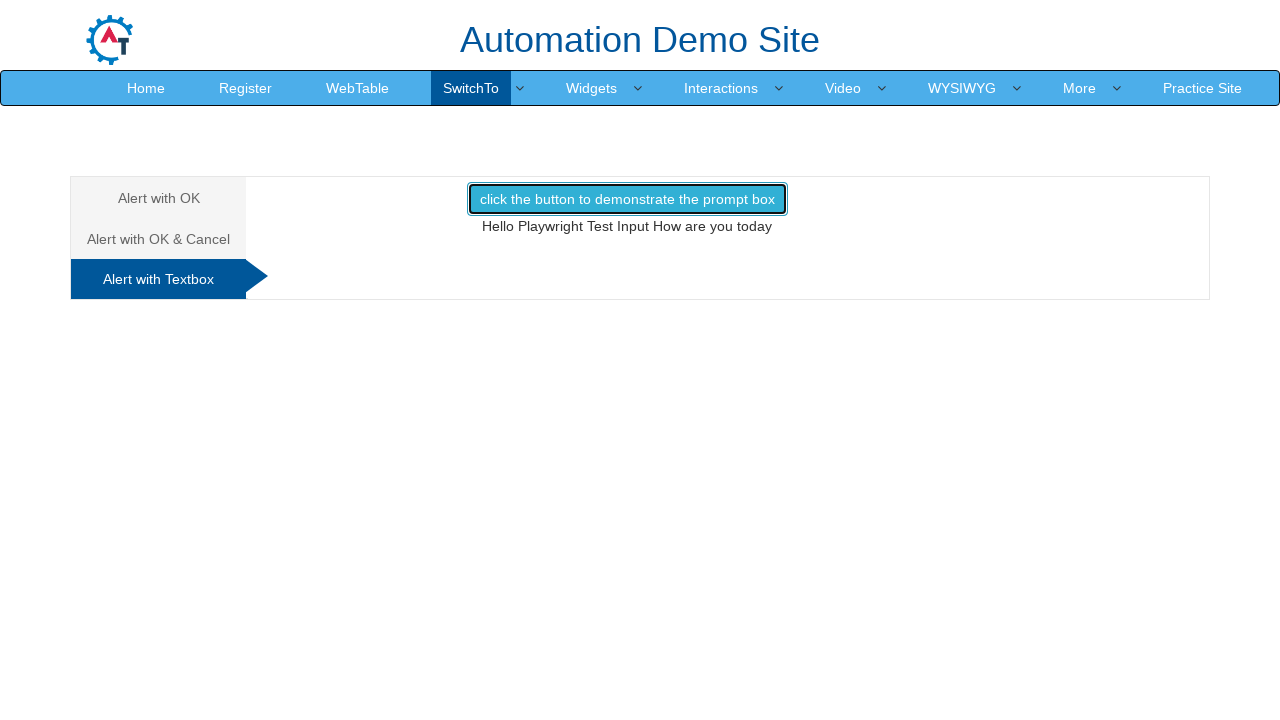

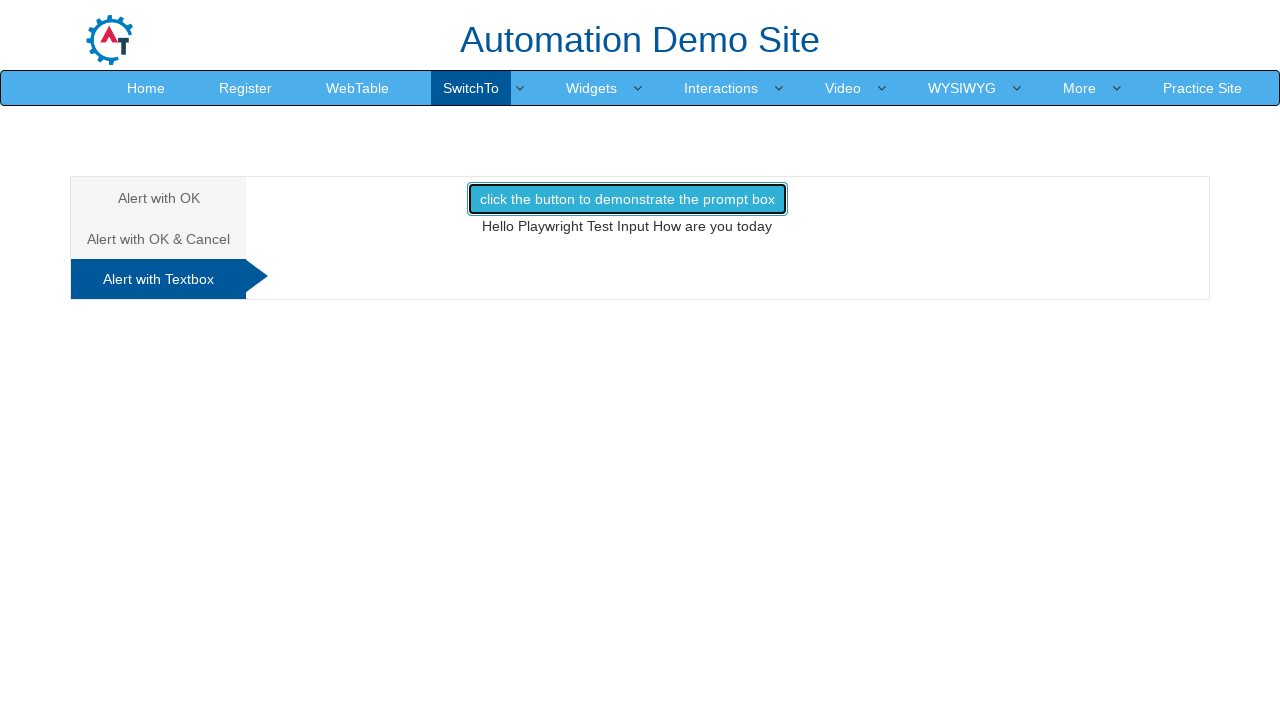